Navigates to the NSE India website homepage

Starting URL: https://www.nseindia.com/

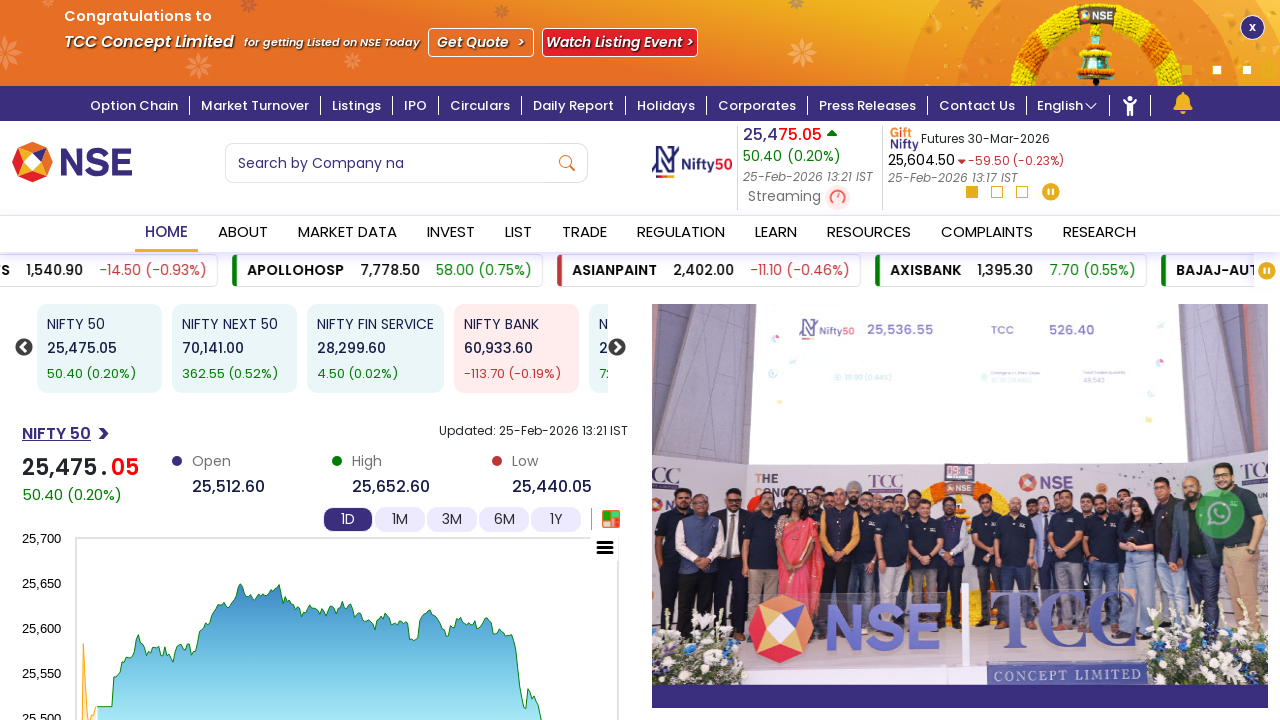

Navigated to NSE India website homepage
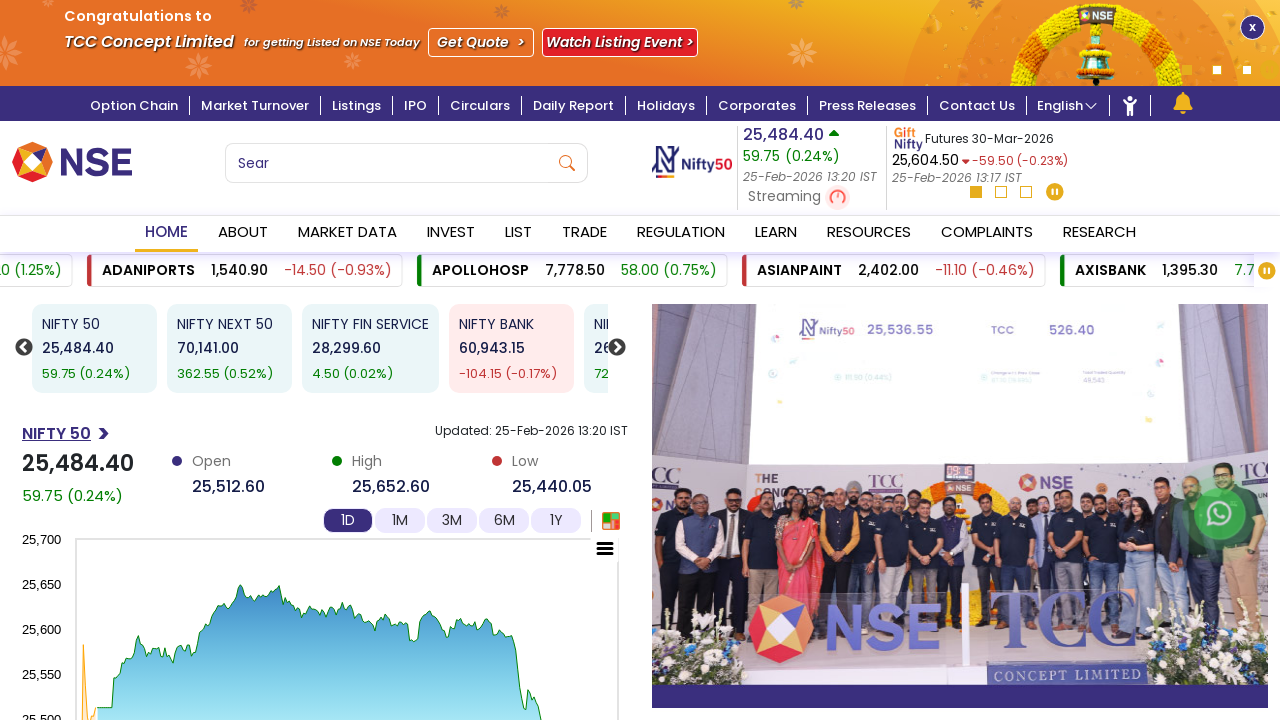

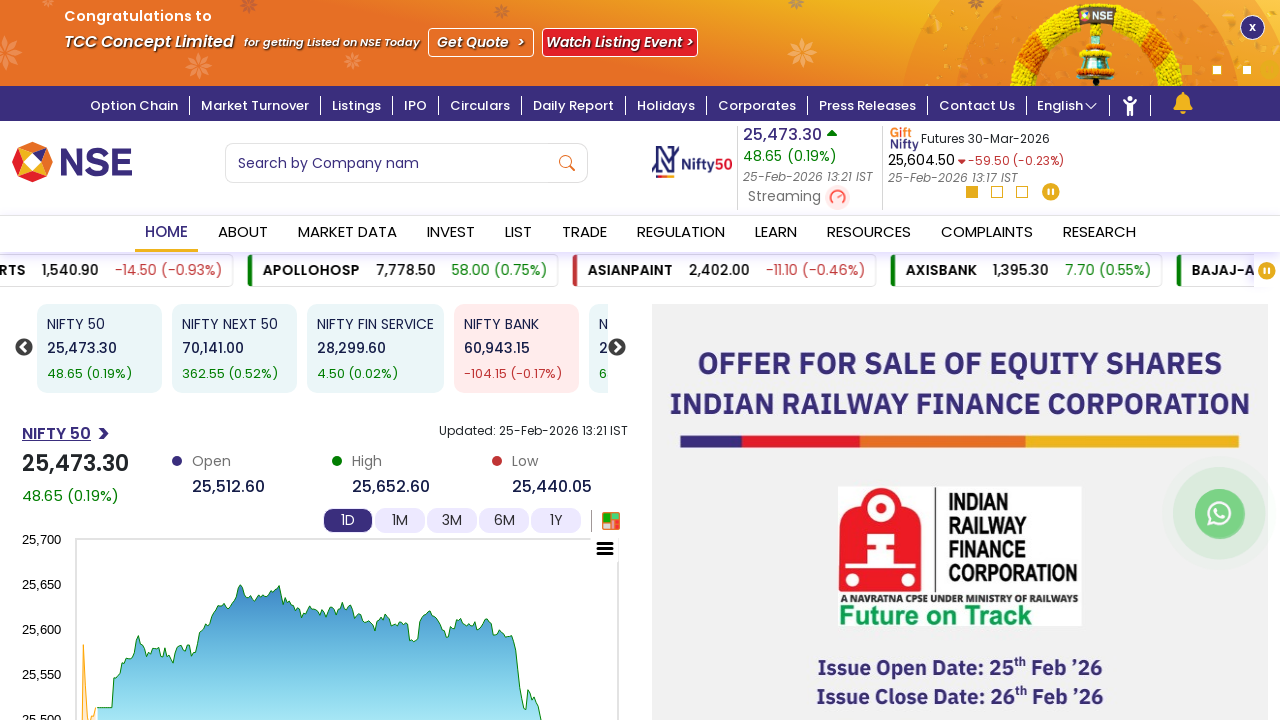